Tests an e-commerce flow by searching for products, adding them to cart, proceeding to checkout, and applying a promo code

Starting URL: https://rahulshettyacademy.com/seleniumPractise/

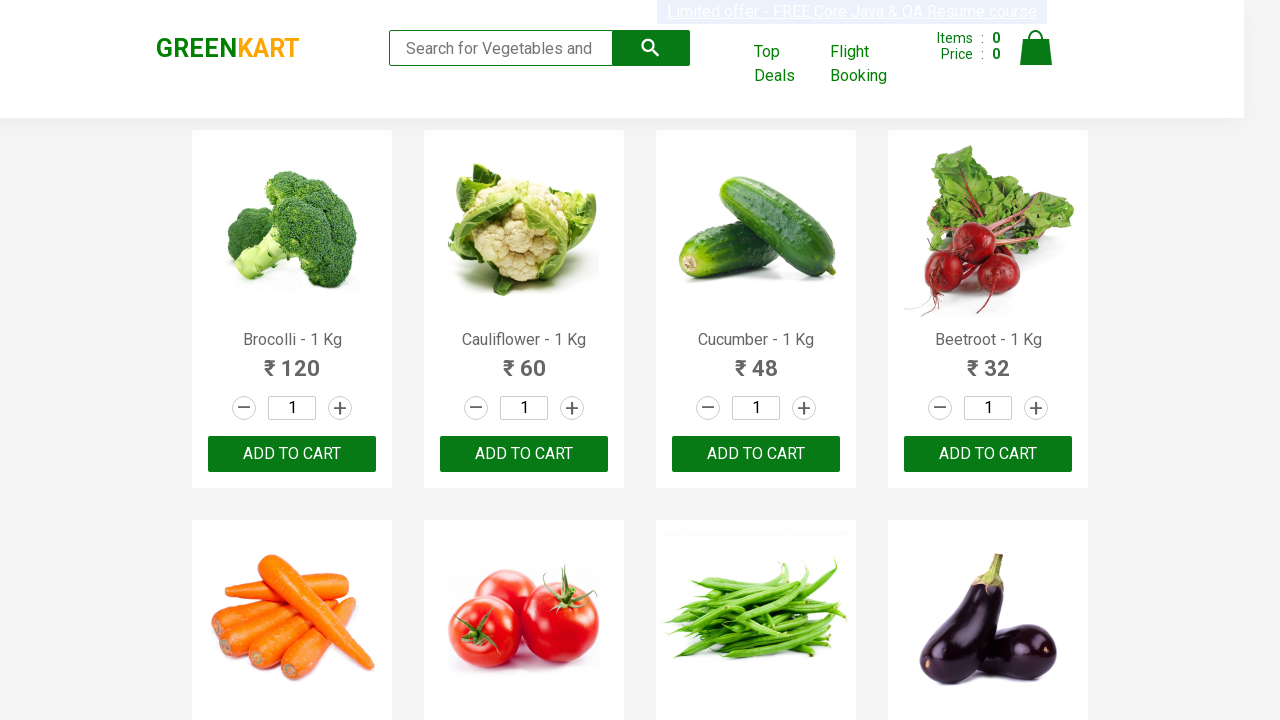

Filled search field with 'ber' on input.search-keyword
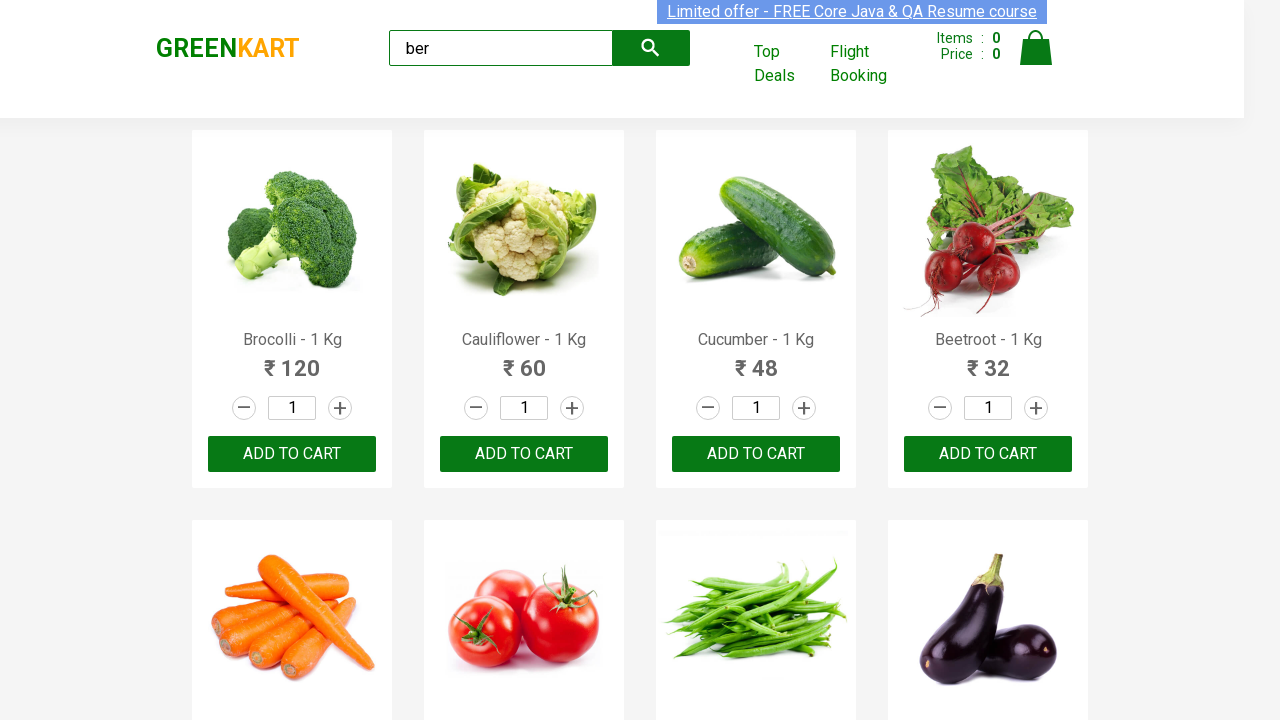

Waited 4 seconds for search results to load
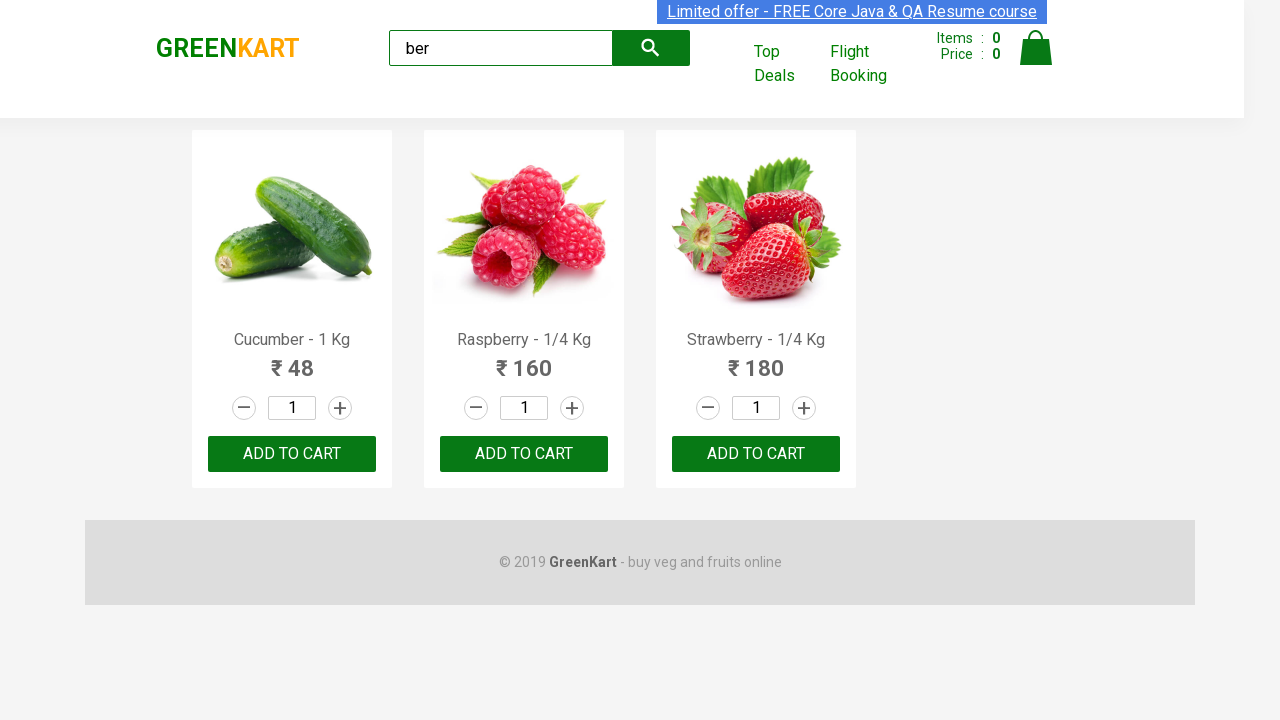

Located all product elements
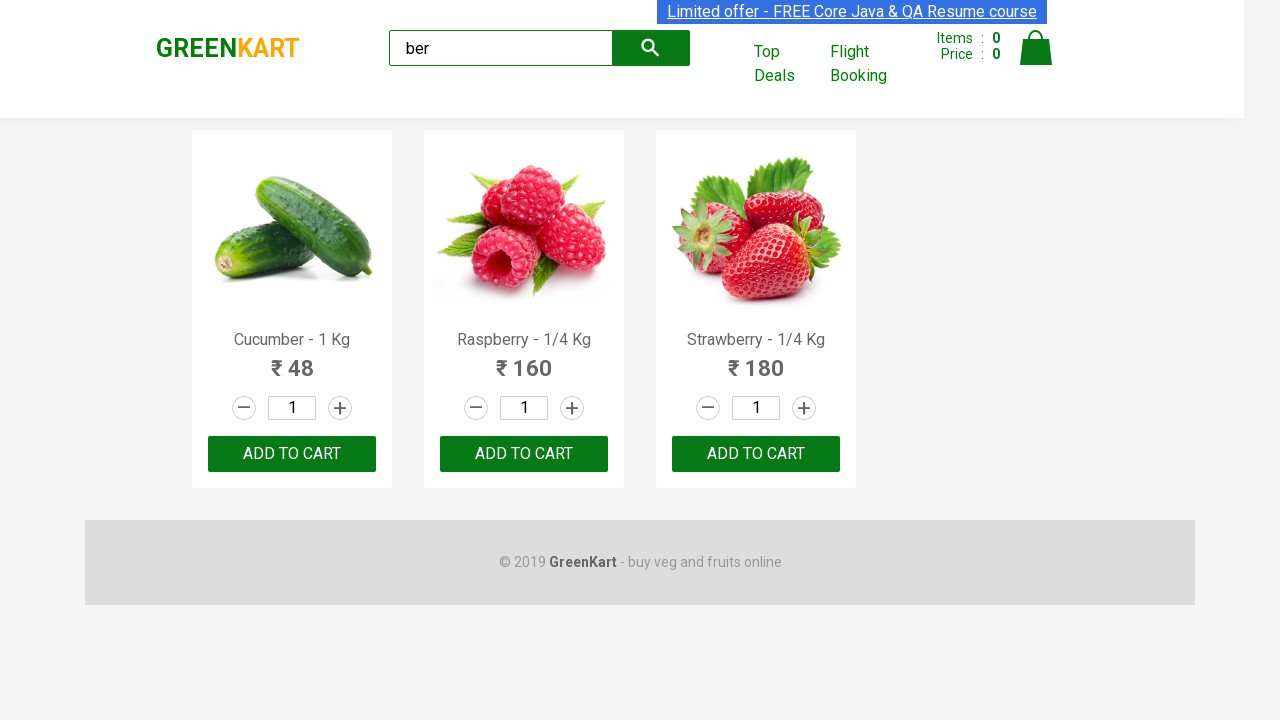

Verified 3 products are displayed
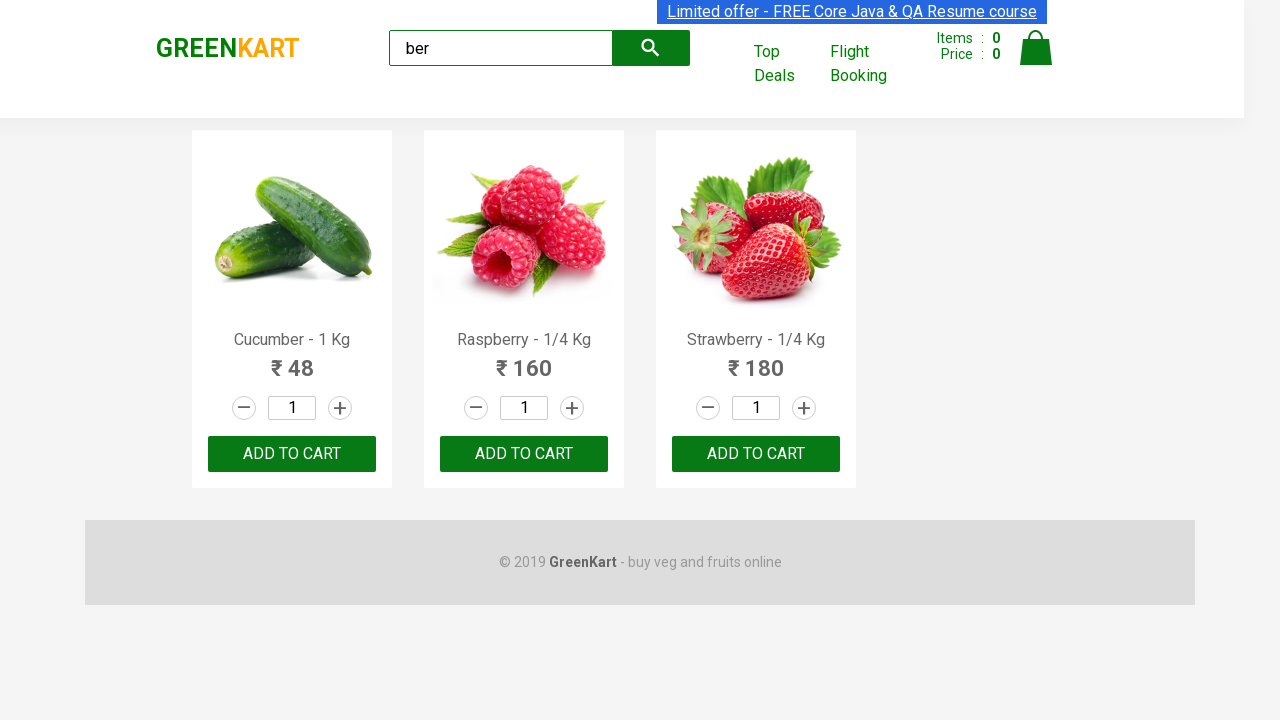

Located all product action buttons
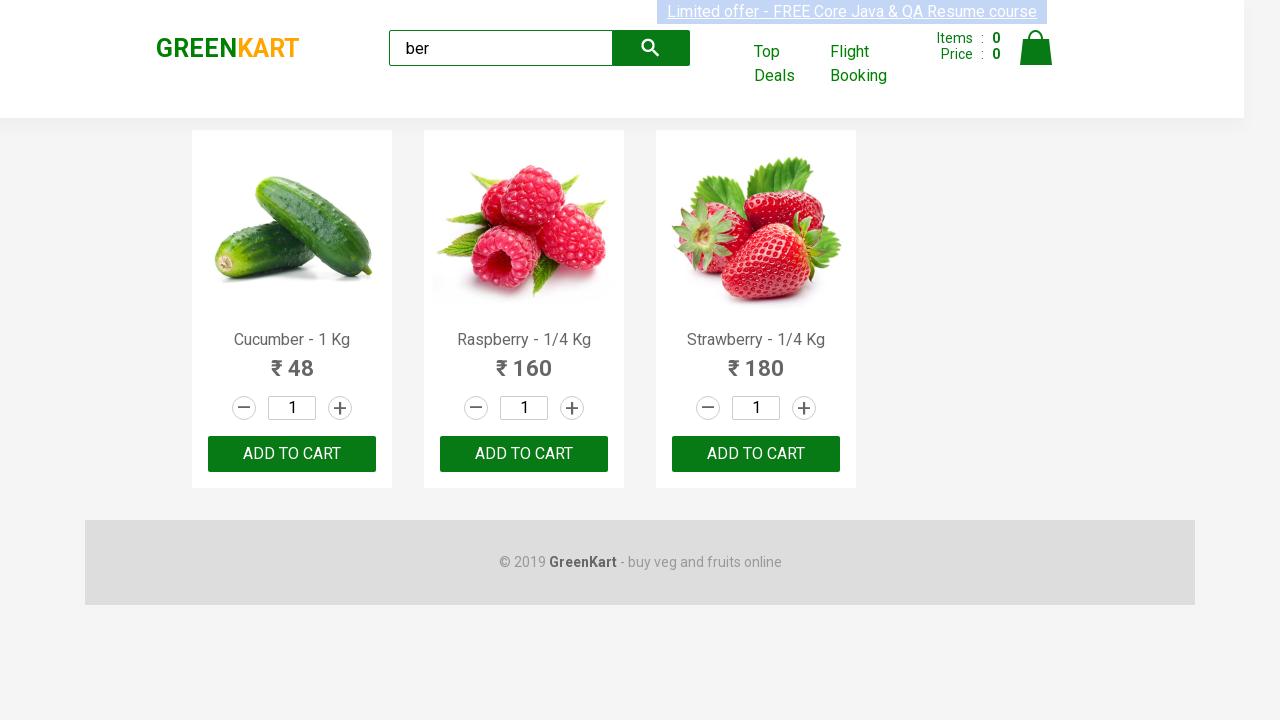

Clicked add to cart button at (292, 454) on xpath=//div[@class='product-action']/button >> nth=0
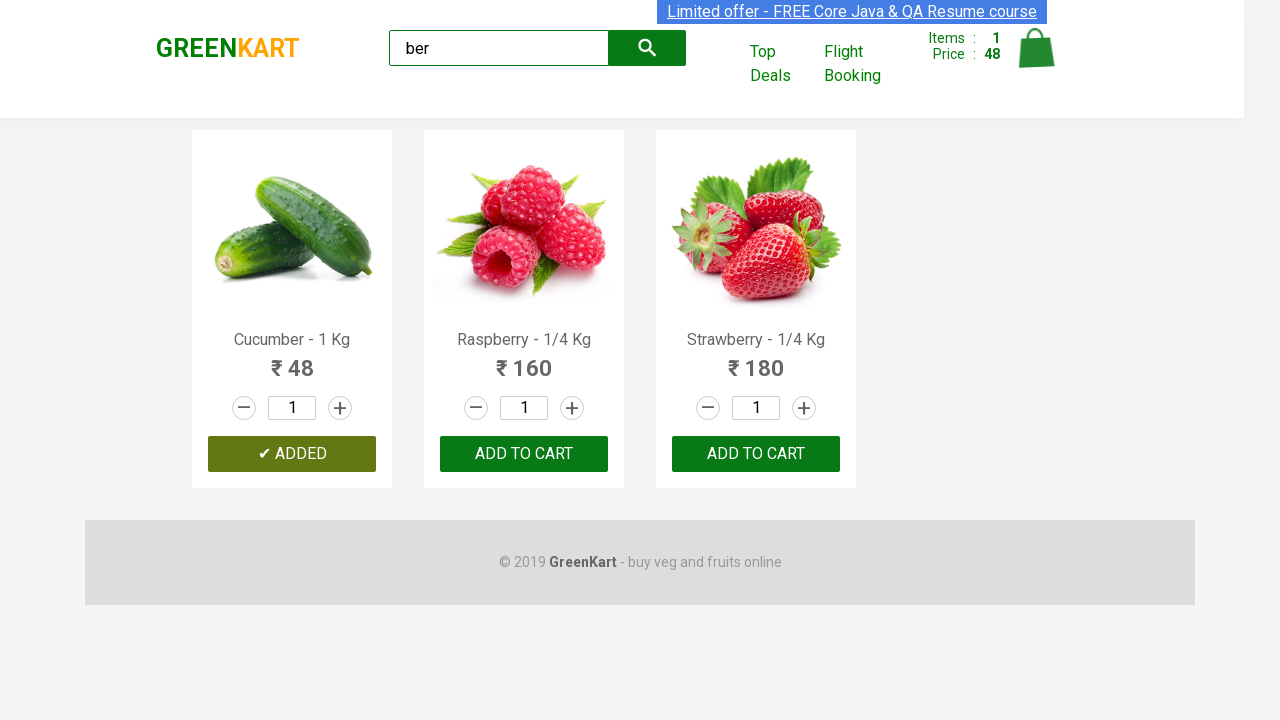

Clicked add to cart button at (524, 454) on xpath=//div[@class='product-action']/button >> nth=1
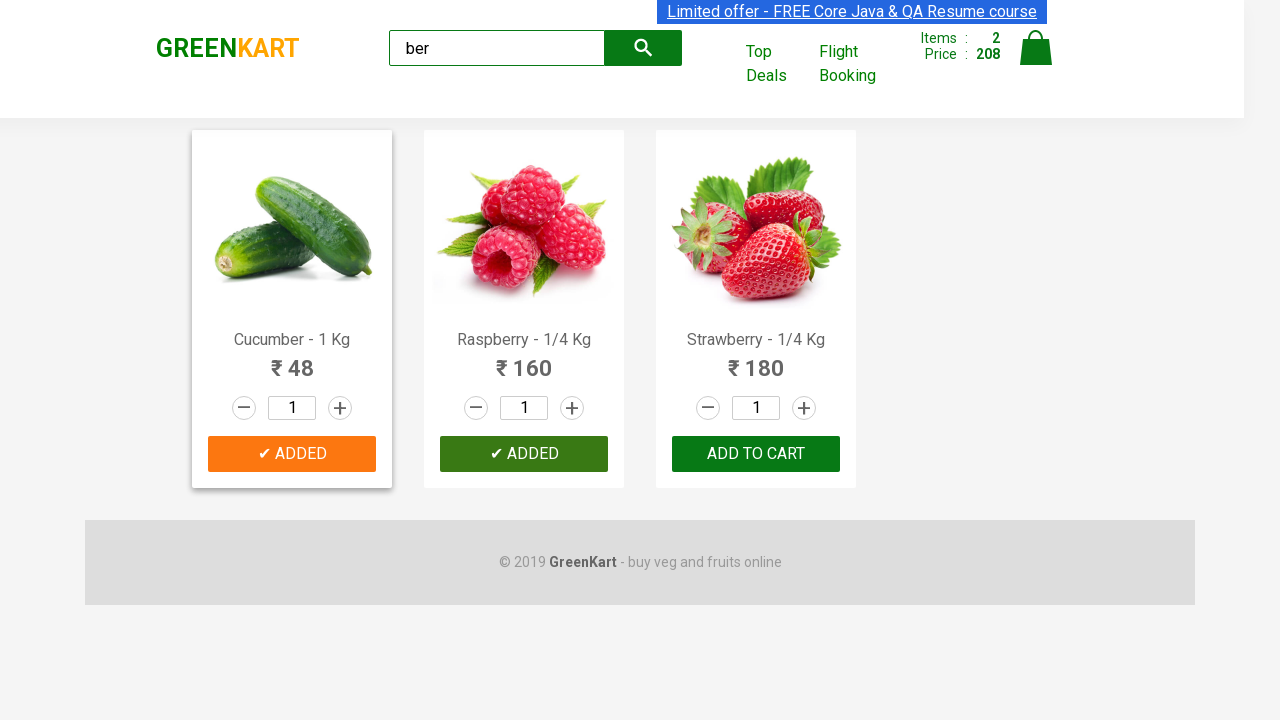

Clicked add to cart button at (756, 454) on xpath=//div[@class='product-action']/button >> nth=2
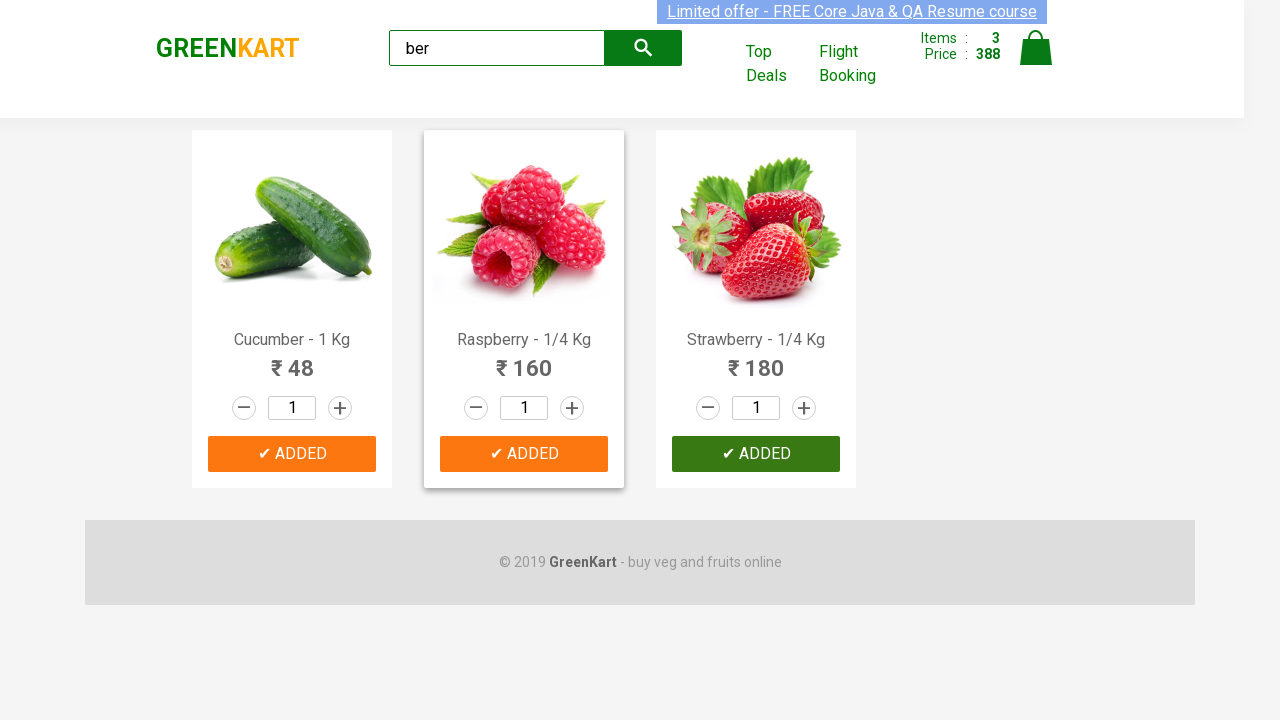

Clicked on cart icon at (1036, 48) on img[alt='Cart']
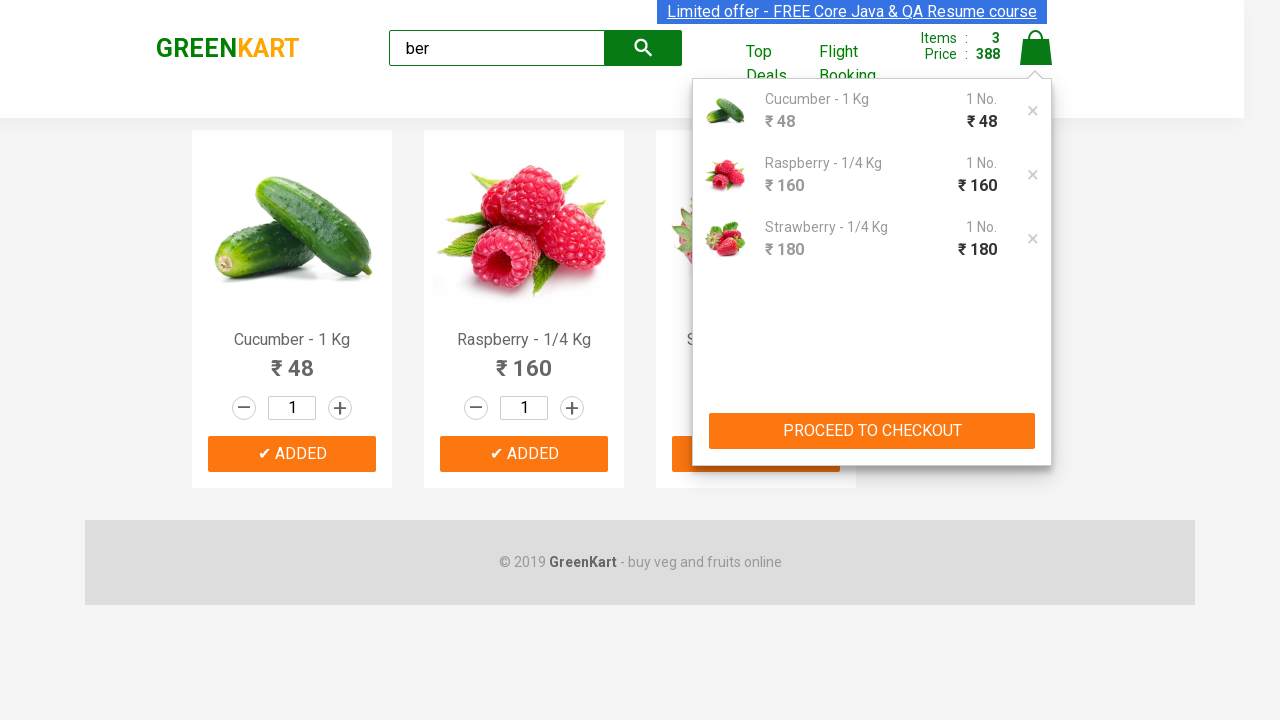

Clicked PROCEED TO CHECKOUT button at (872, 431) on xpath=//button[text()='PROCEED TO CHECKOUT']
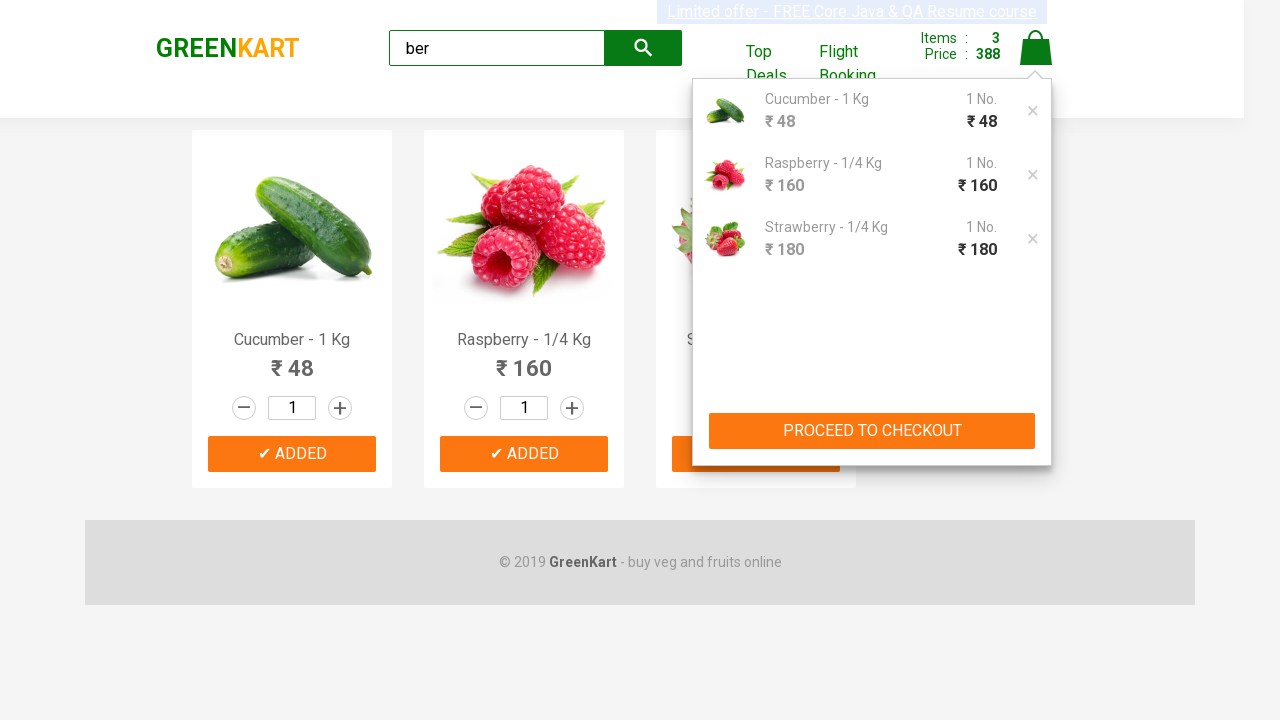

Promo code field became visible
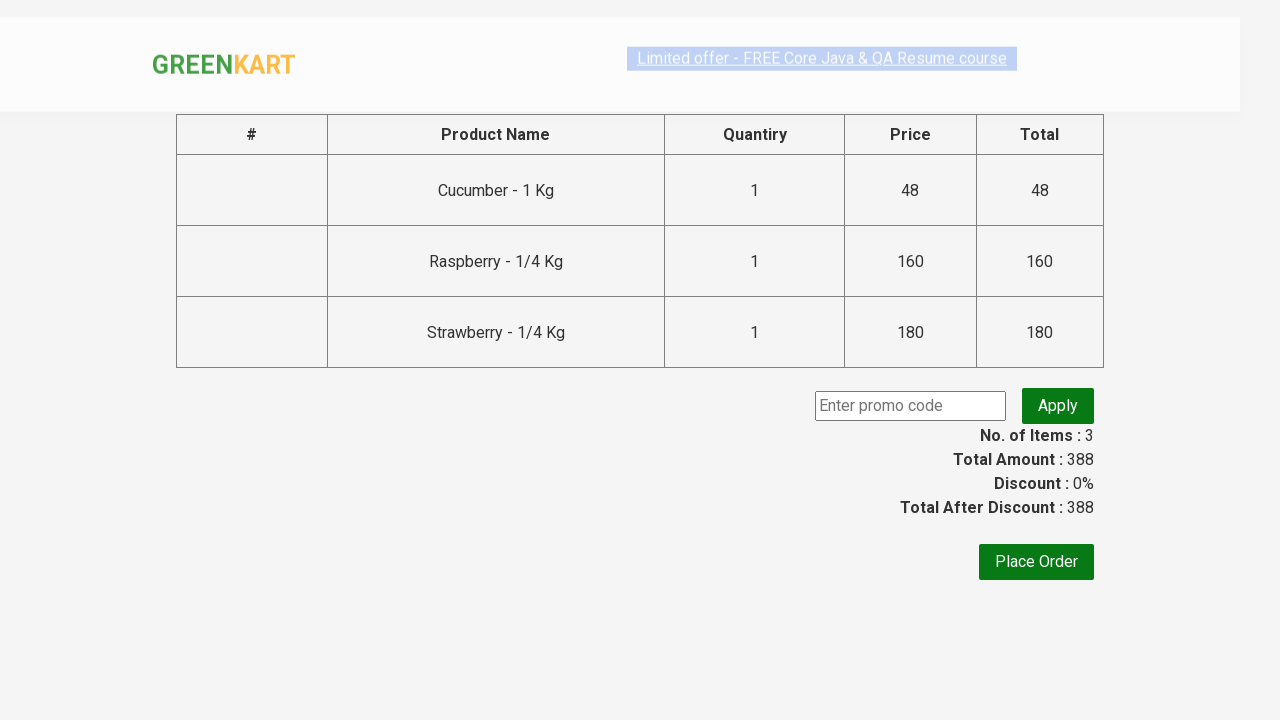

Filled promo code field with 'rahulshettyacademy' on .promocode
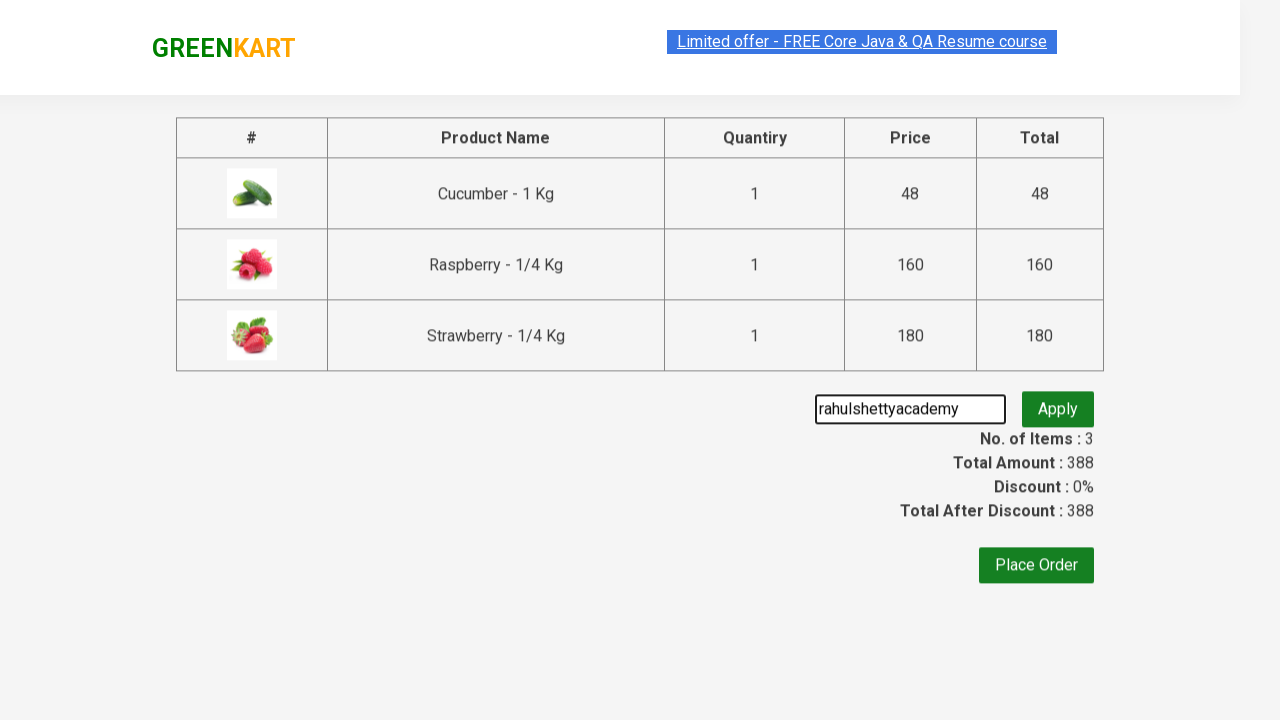

Clicked apply promo code button at (1058, 406) on .promobtn
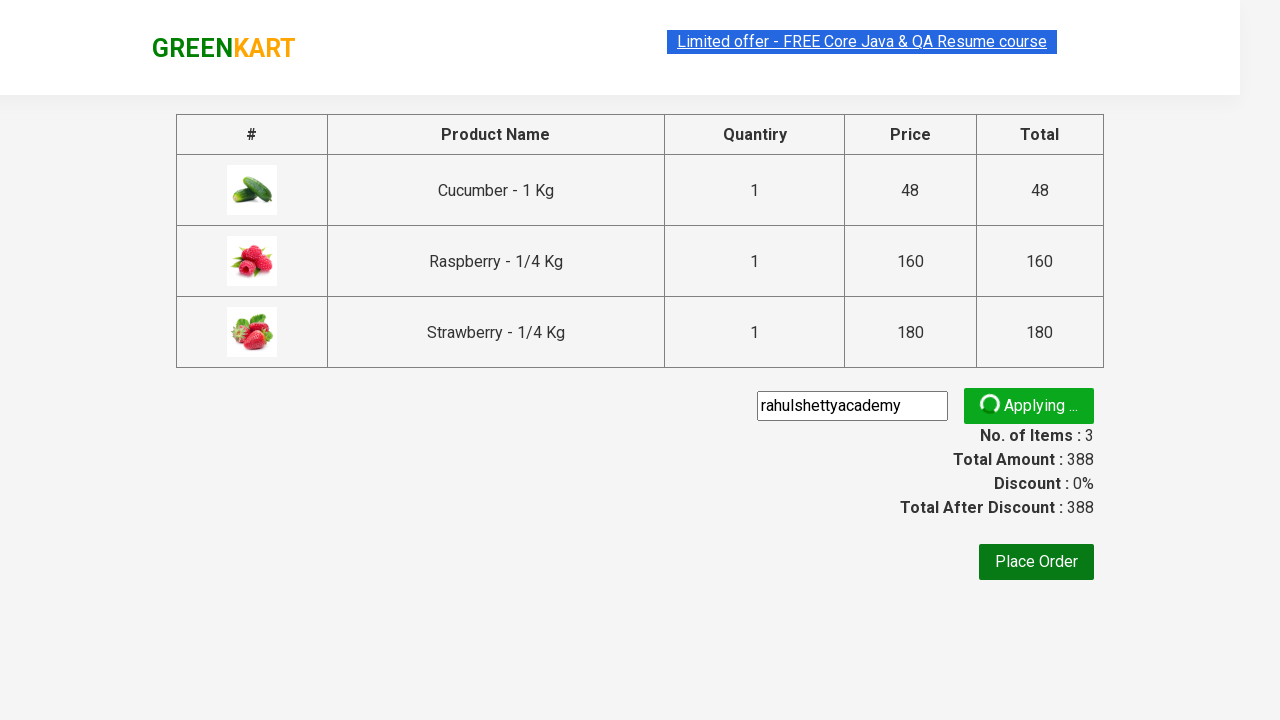

Promo confirmation message loaded
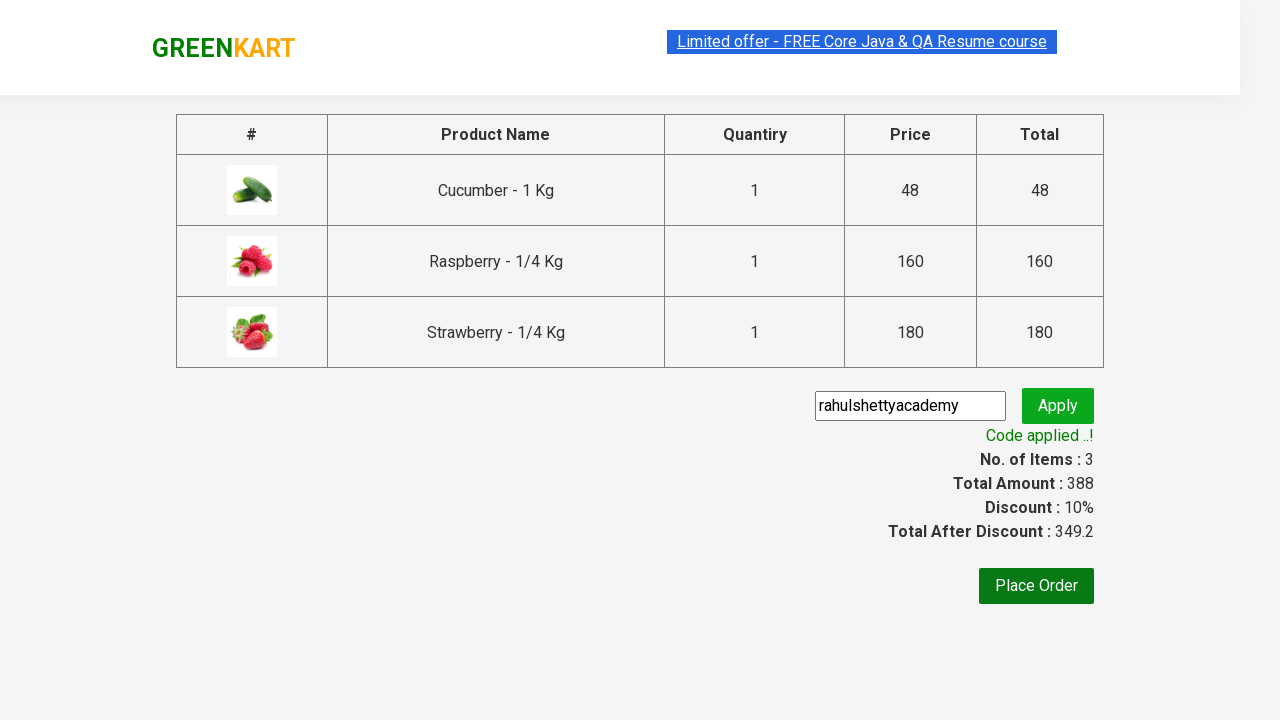

Retrieved promo info text: Code applied ..!
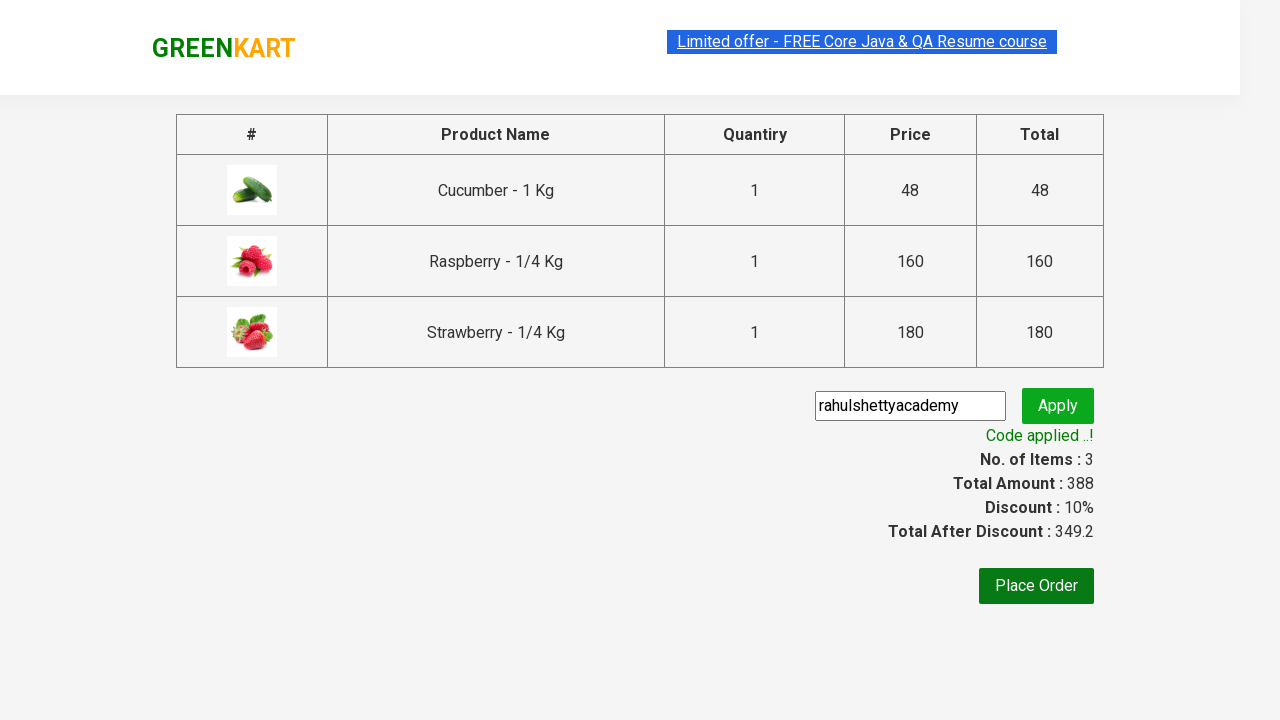

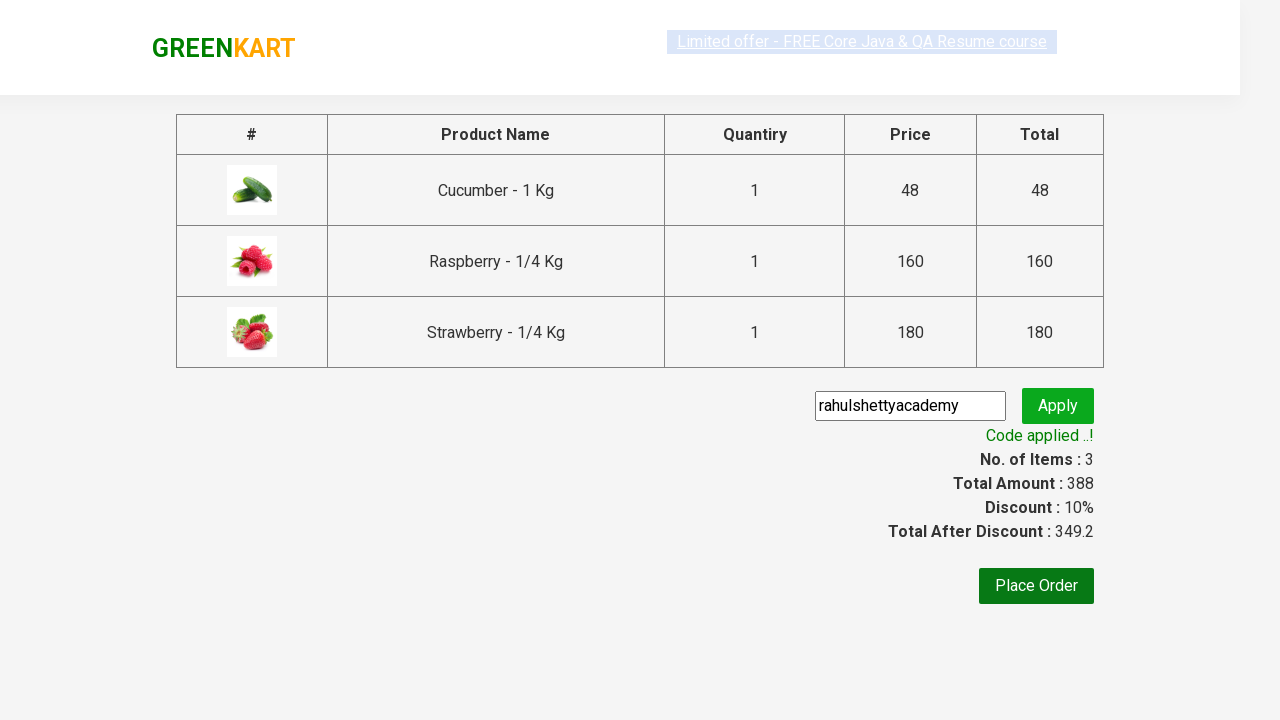